Tests file download functionality by navigating to a form page and clicking a download link, then waiting for the download to complete.

Starting URL: https://seleniumui.moderntester.pl/form.php

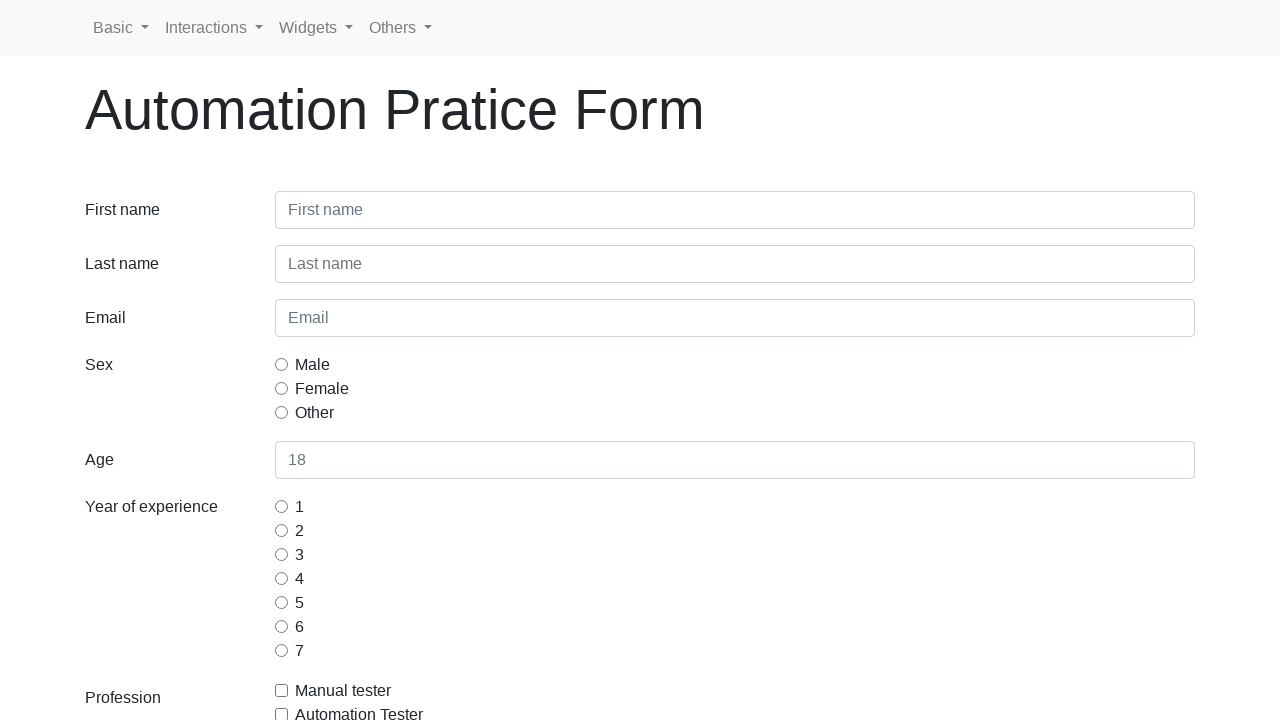

Clicked the download link in the form at (197, 535) on .needs-validation div:nth-child(12) a
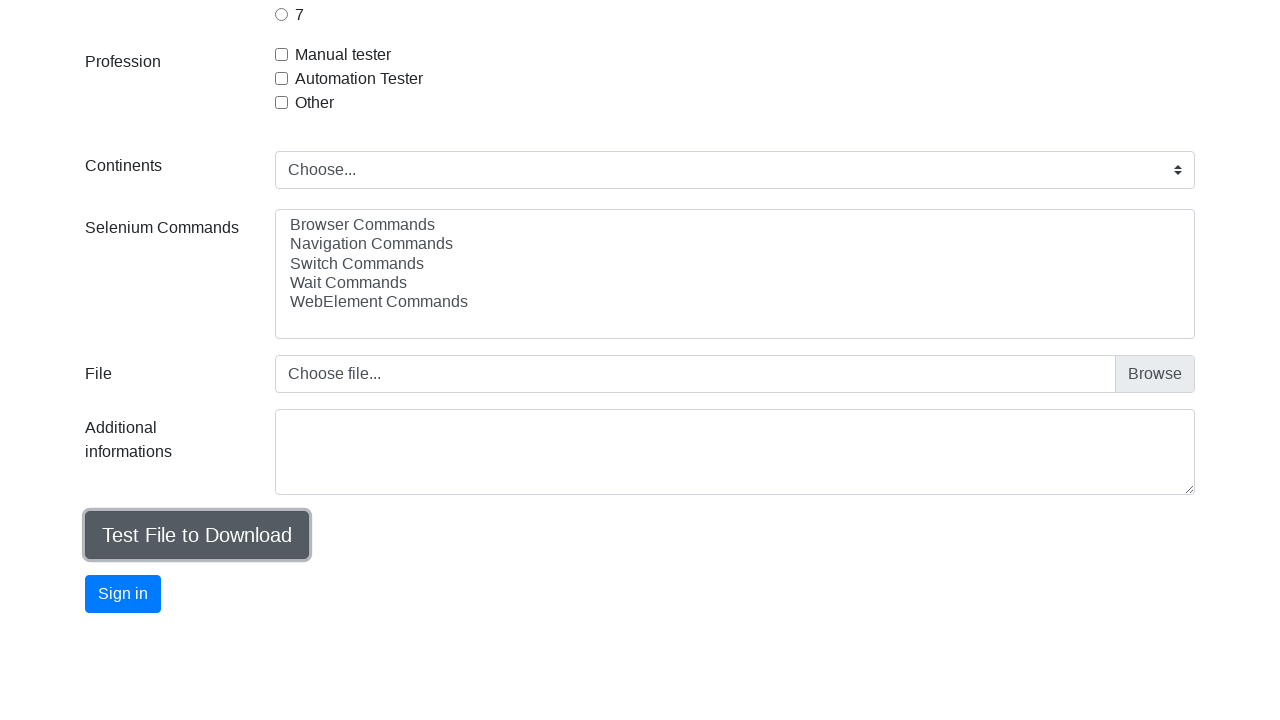

Download completed and file object obtained
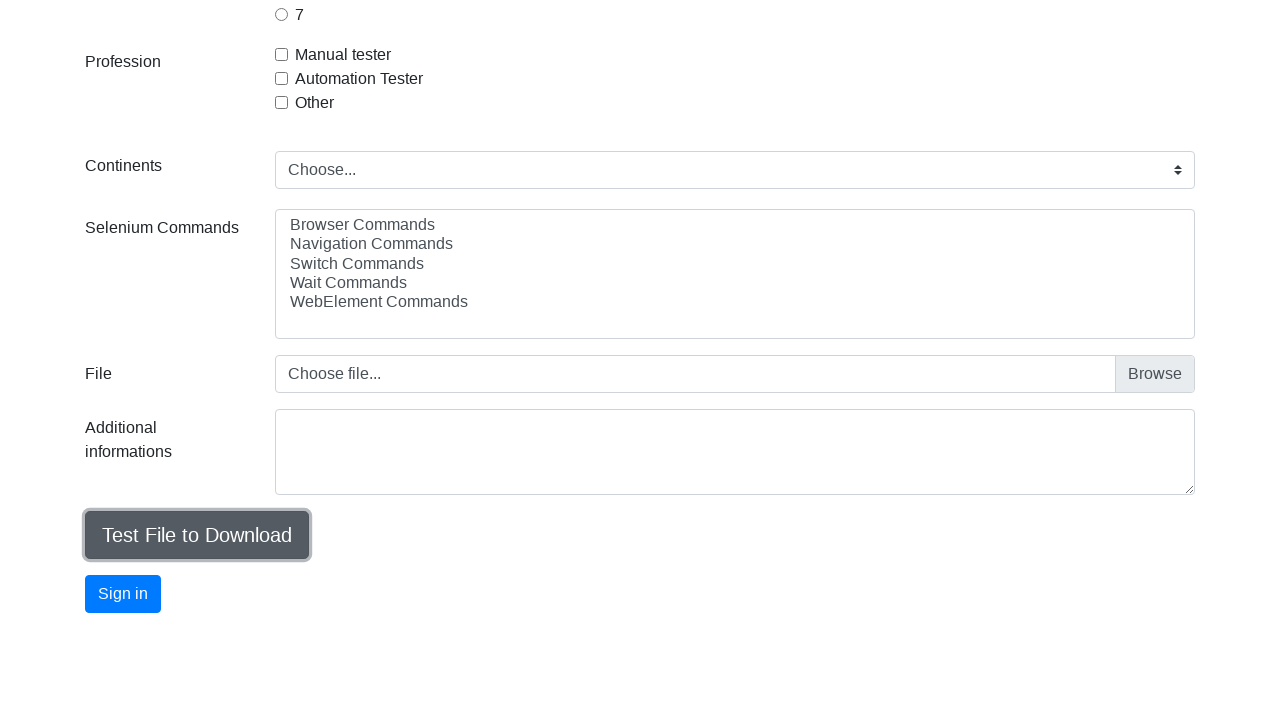

Retrieved downloaded file path: /tmp/playwright-artifacts-oSd4m8/ea46d2f9-8fcc-4bc4-90d4-fd666cb9eee2
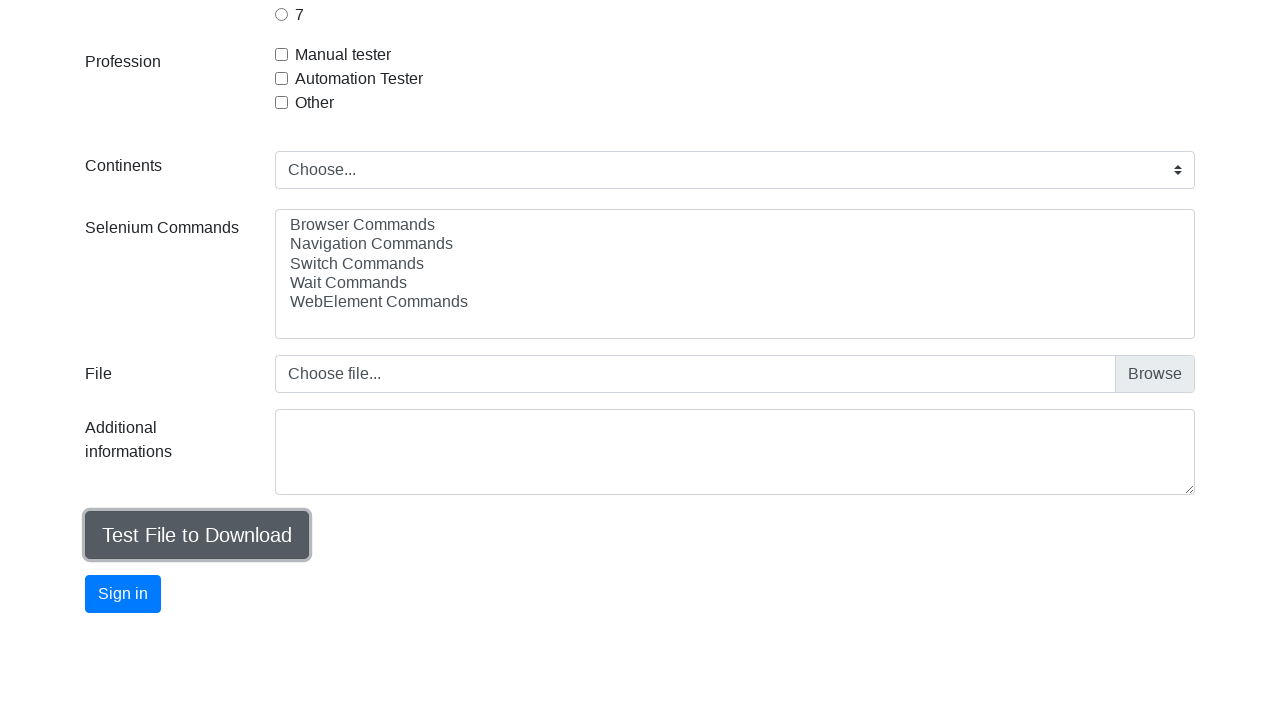

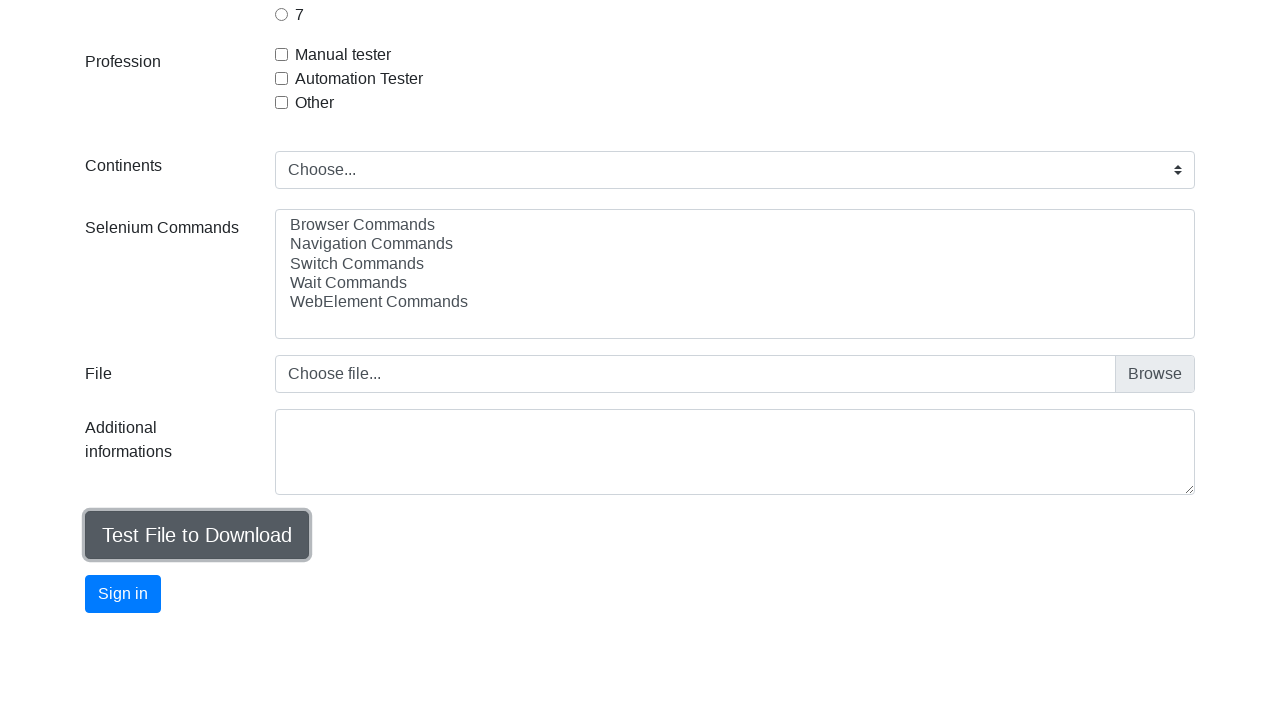